Navigates to Form Authentication page and verifies the label texts are Username and Password

Starting URL: https://the-internet.herokuapp.com/

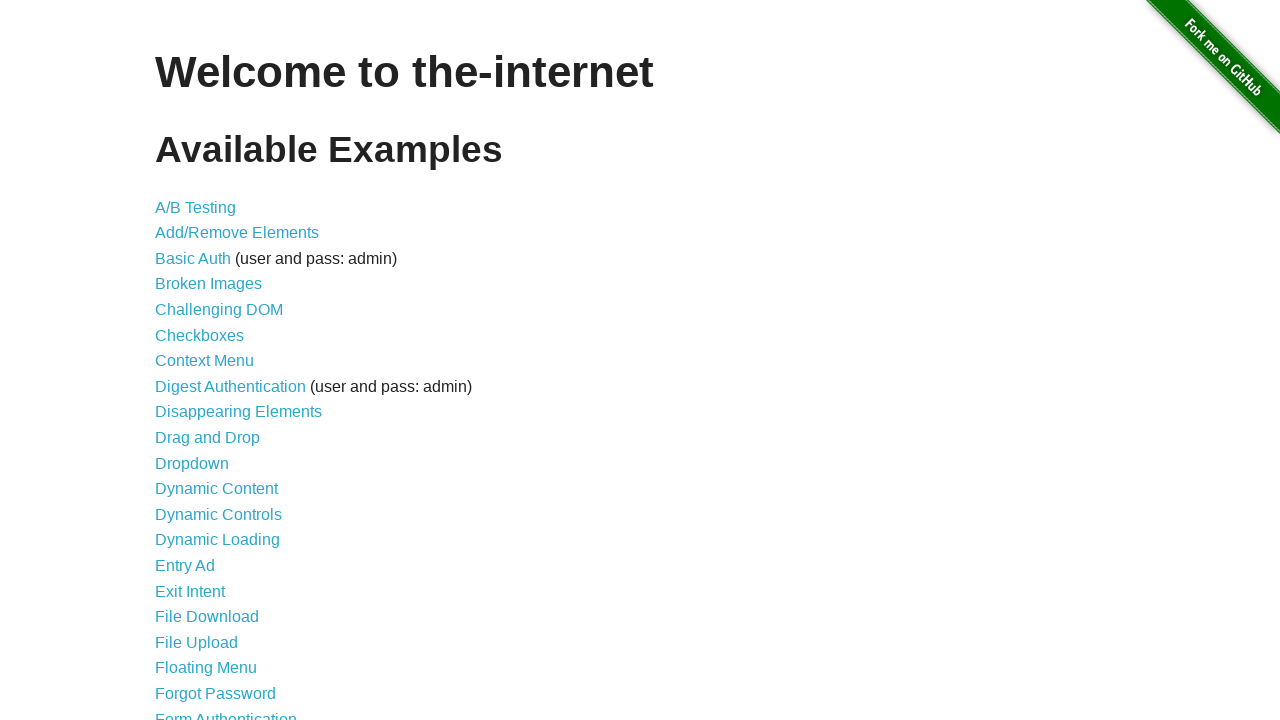

Clicked on Form Authentication link at (226, 712) on a:text('Form Authentication')
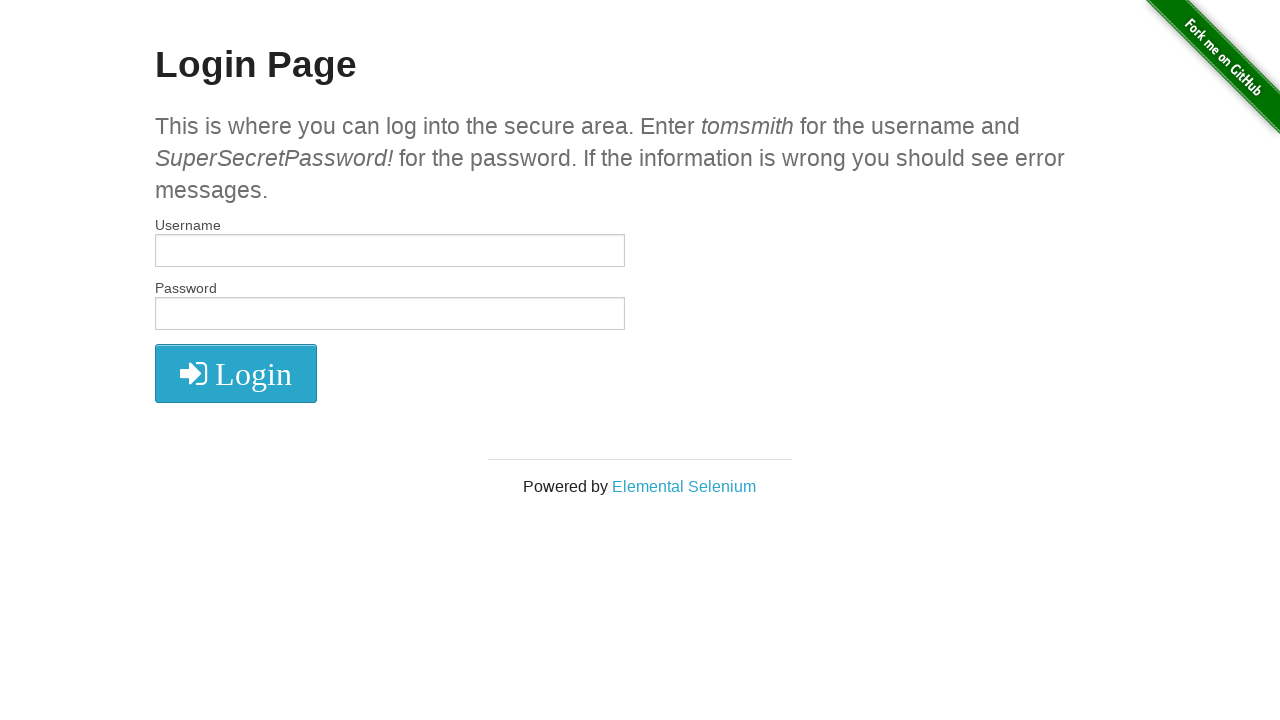

Waited for labels to be present
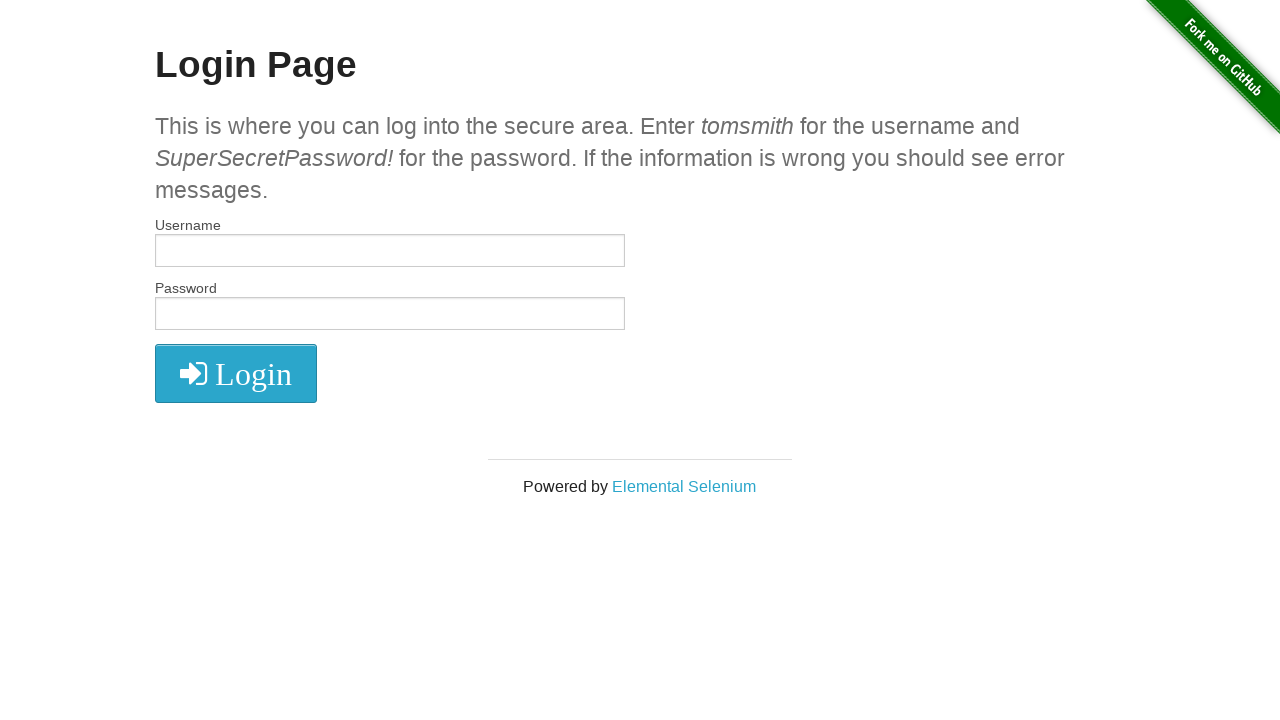

Retrieved first label text (Username)
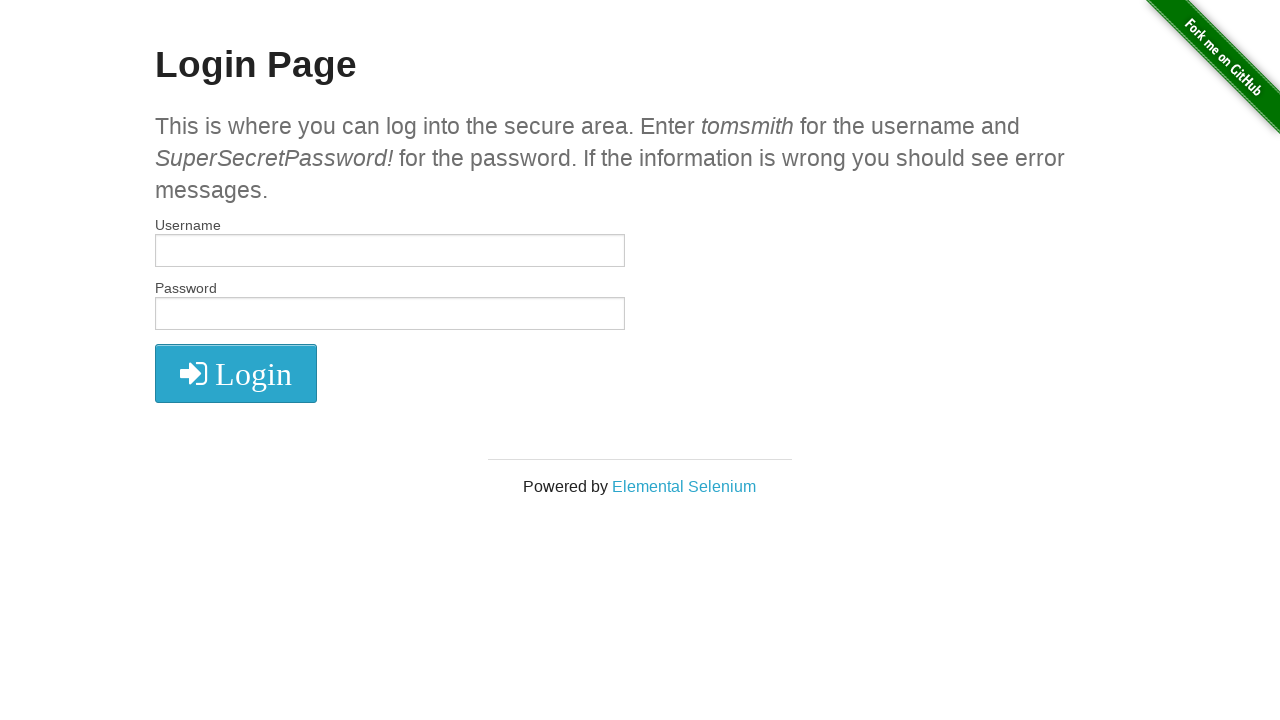

Retrieved second label text (Password)
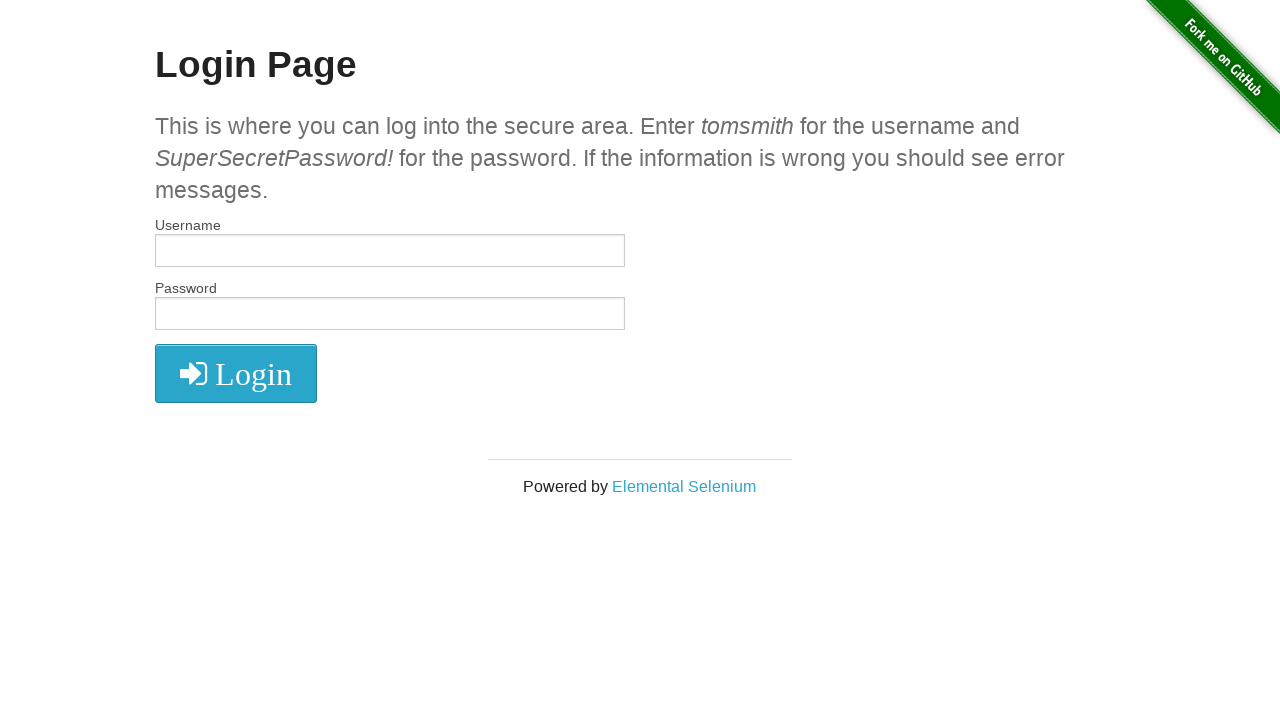

Verified first label is 'Username'
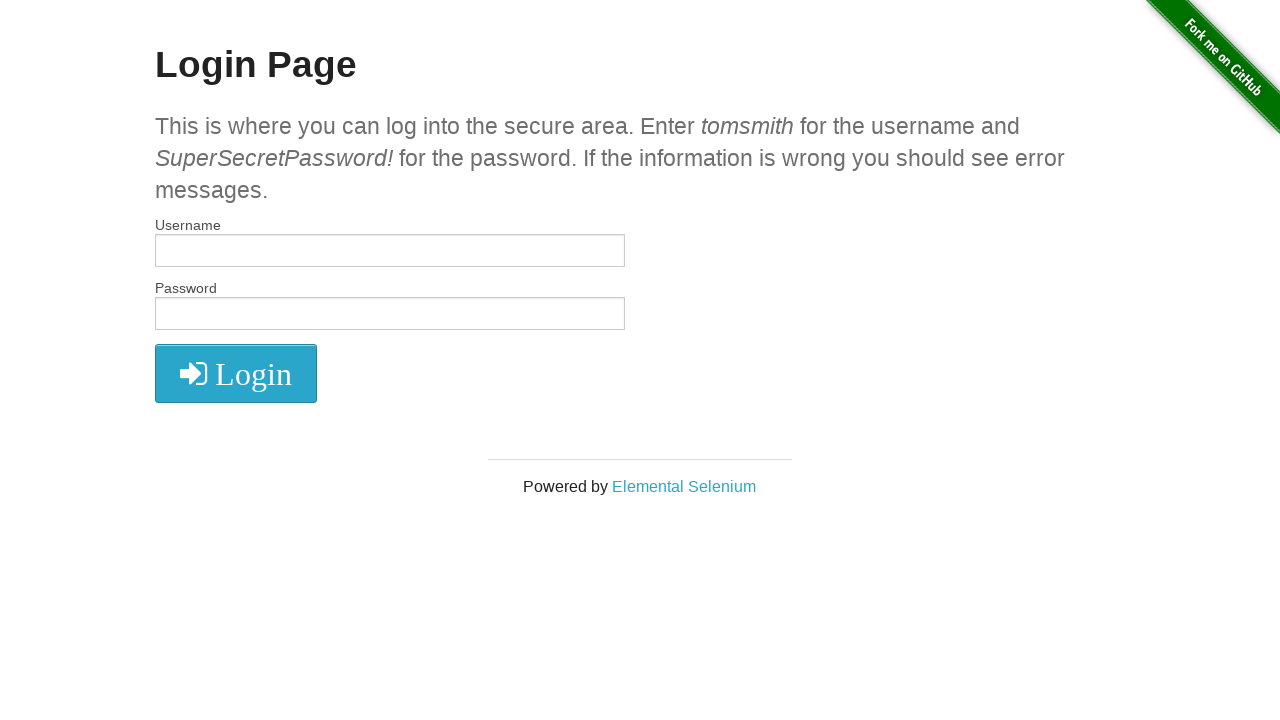

Verified second label is 'Password'
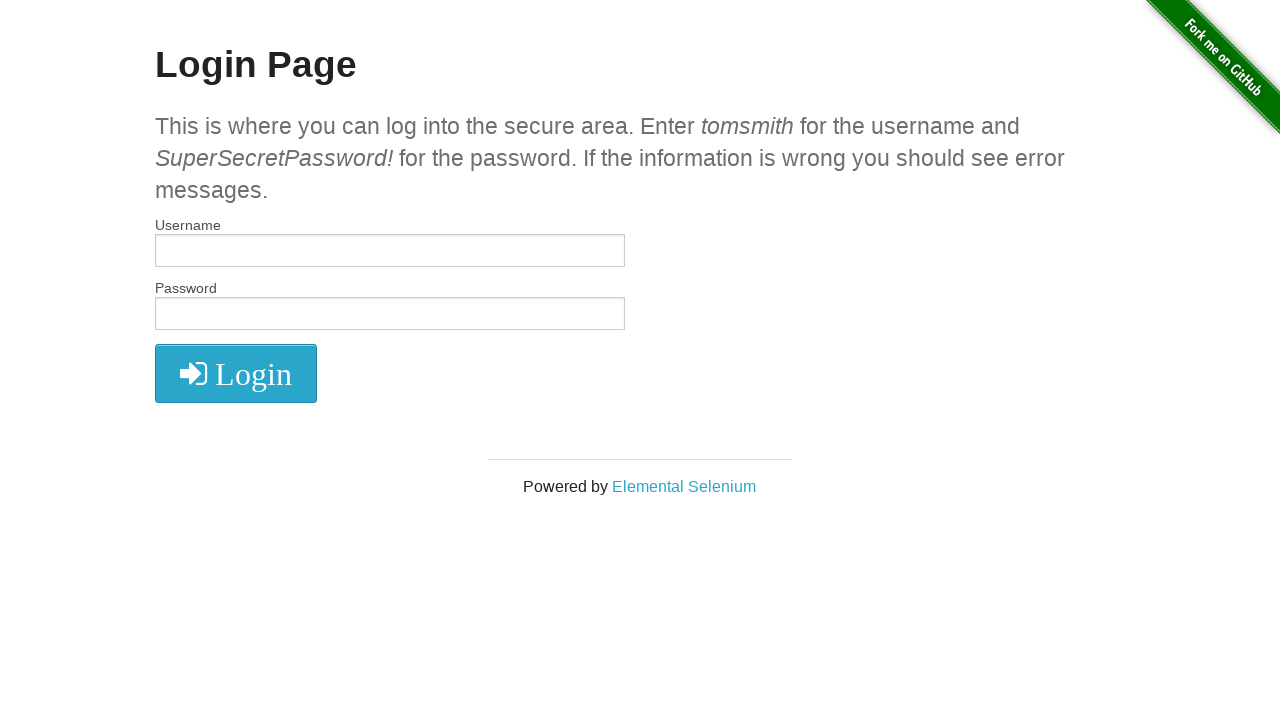

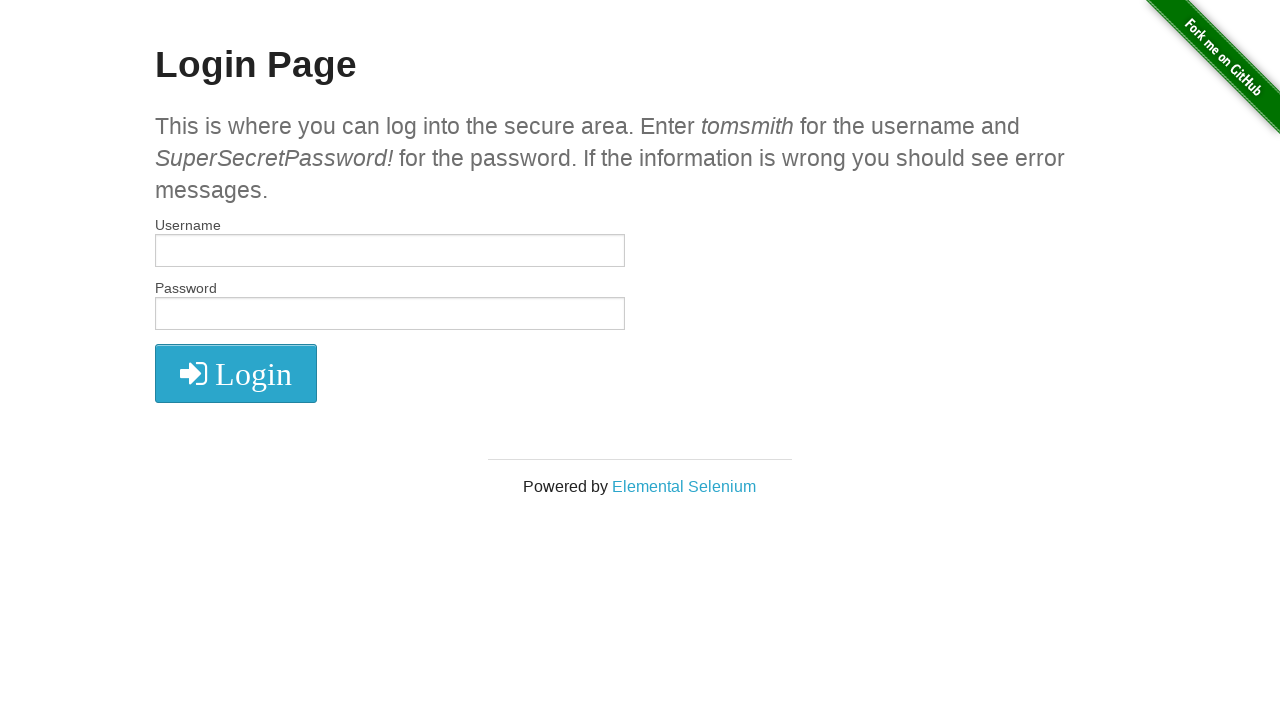